Tests the home page by navigating through Shop and Home menu, verifying three book arrivals are displayed, clicking on a book image, adding it to basket, and checking the reviews tab.

Starting URL: https://practice.automationtesting.in/

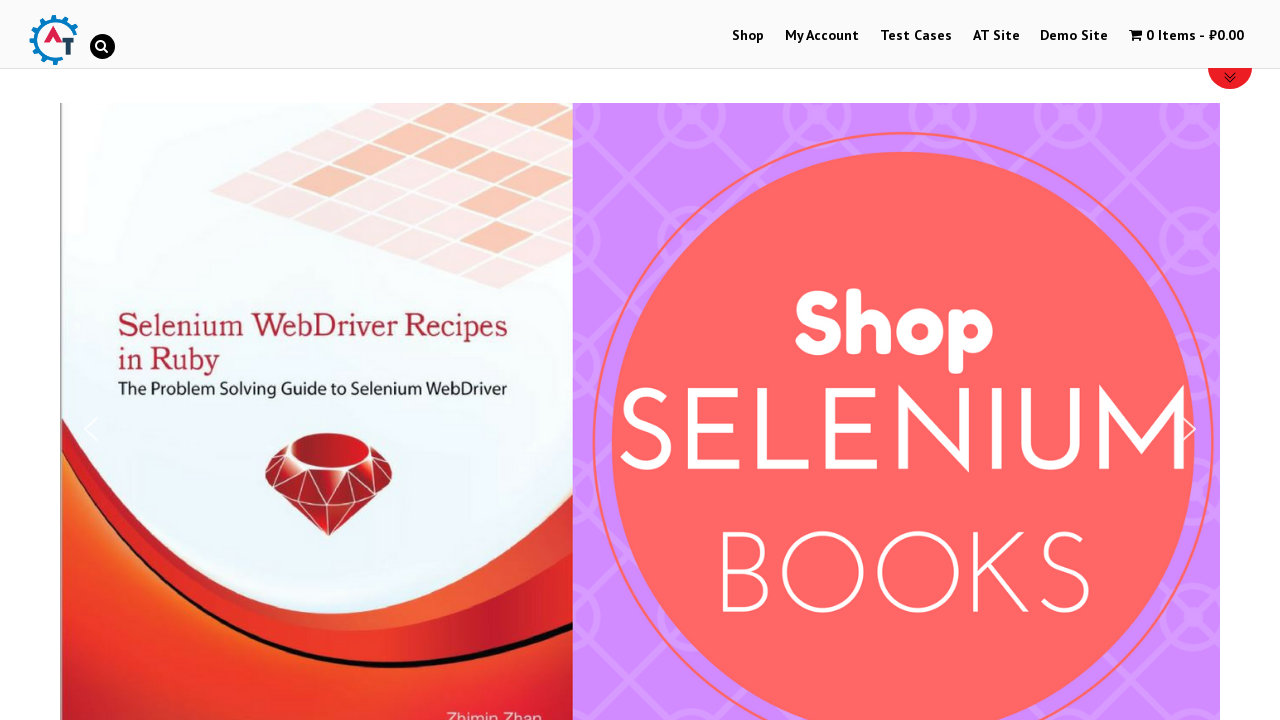

Clicked on Shop menu at (748, 36) on xpath=//nav[@id='main-nav-wrap']/ul/li/a[text()='Shop']
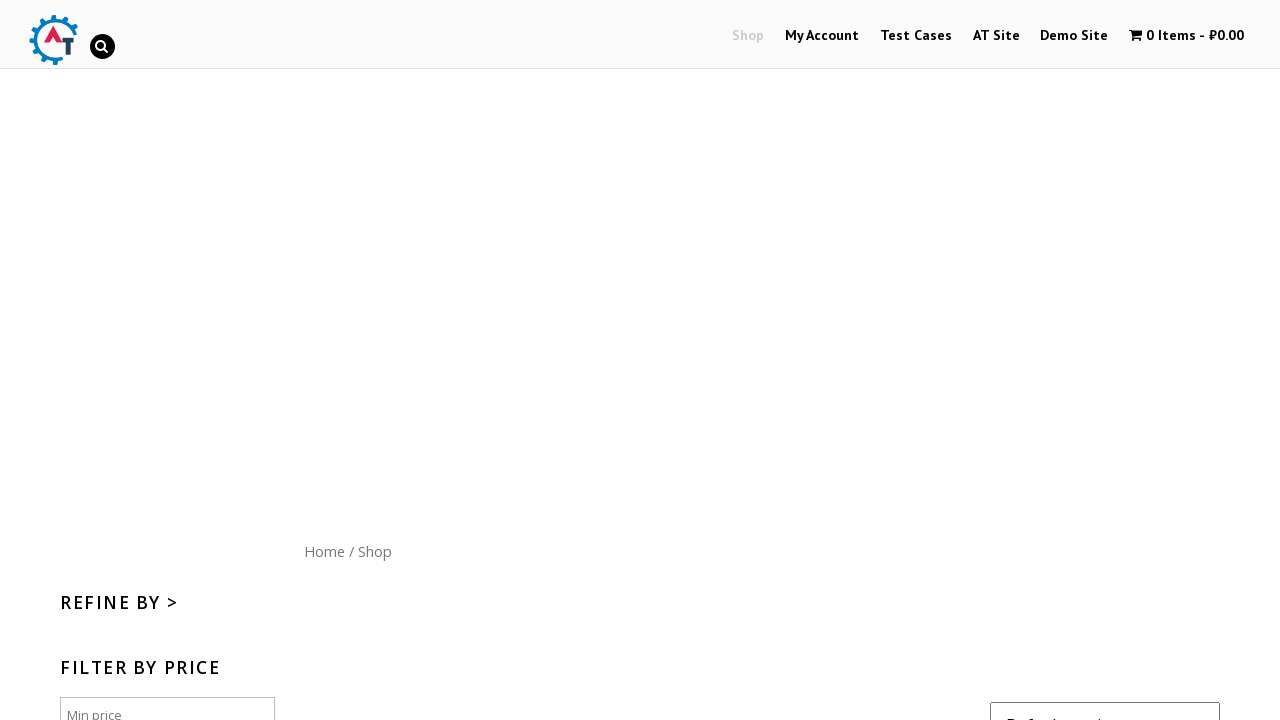

Waited 2 seconds for page to load
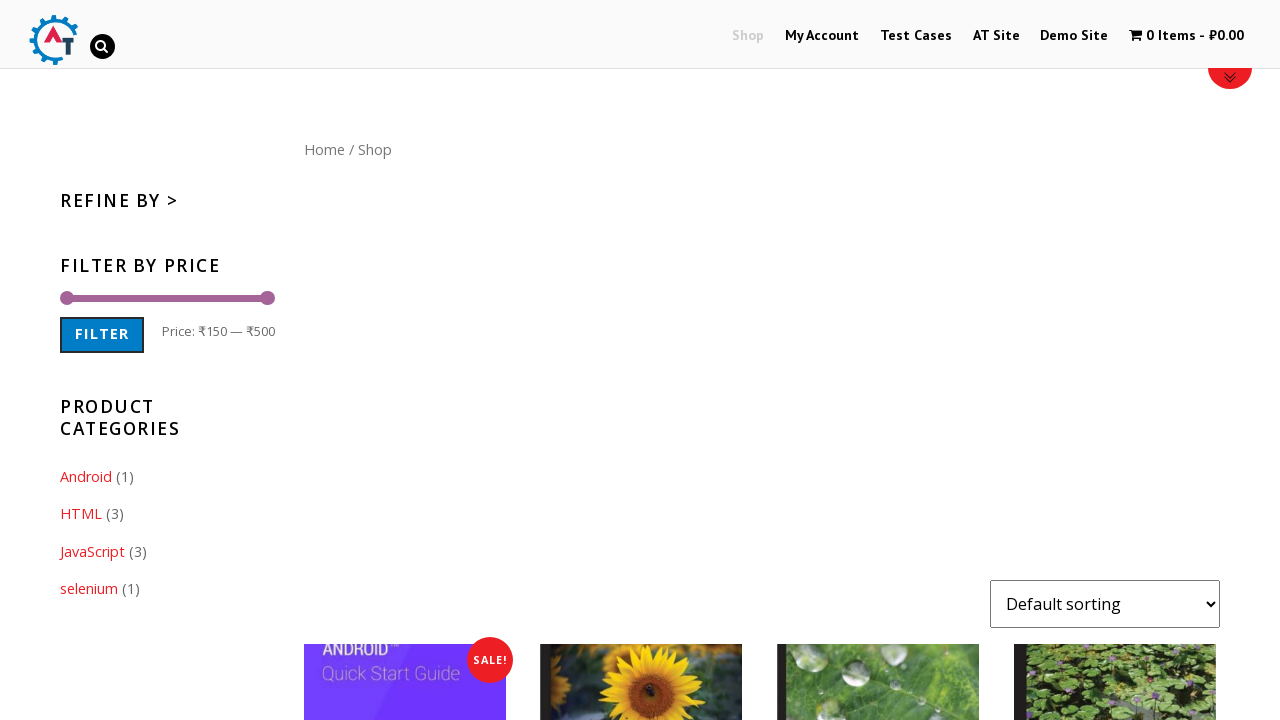

Clicked on Home menu button at (324, 149) on xpath=//div[@id='content']//a[text()='Home']
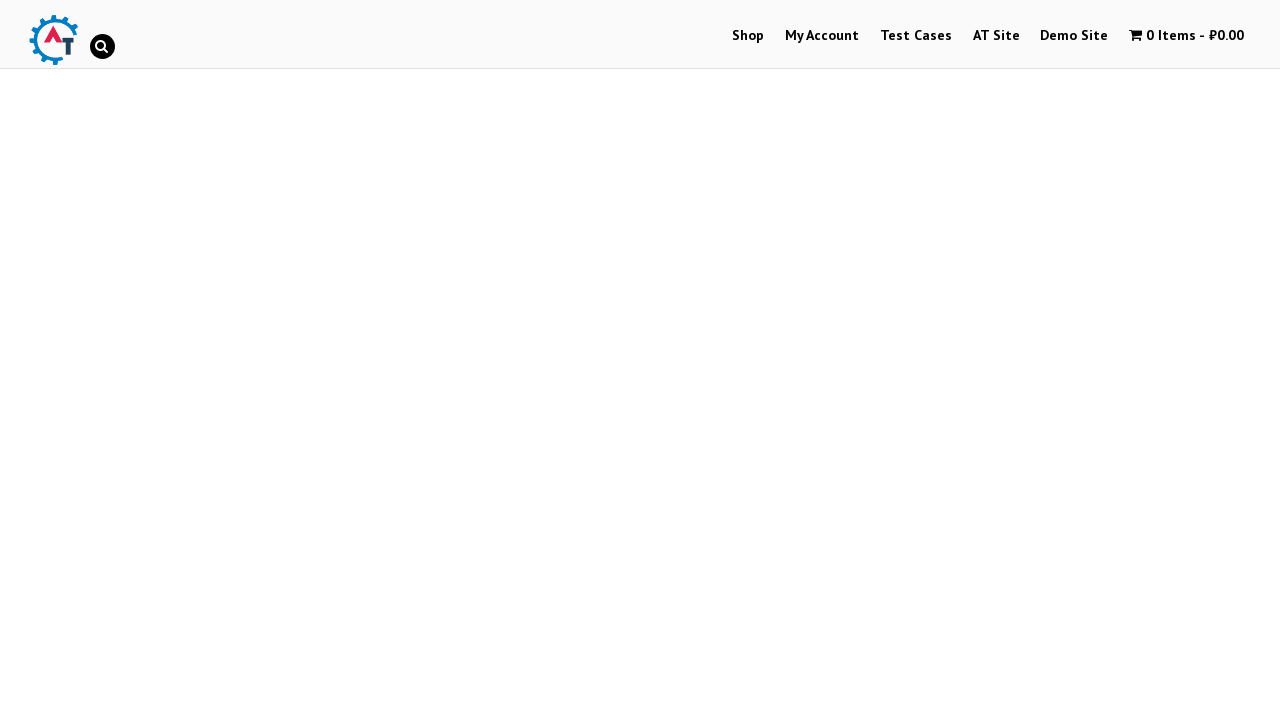

Waited 2 seconds for new arrivals to load
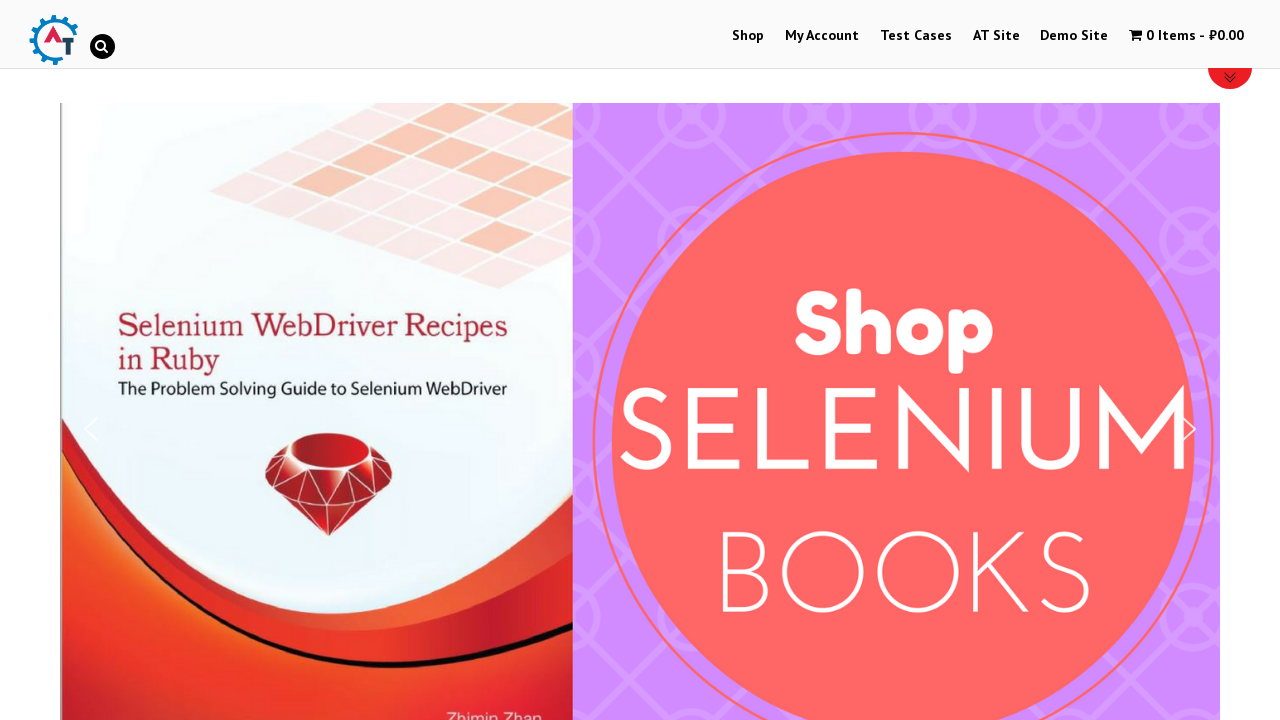

Verified 'Selenium Ruby' book arrival is displayed
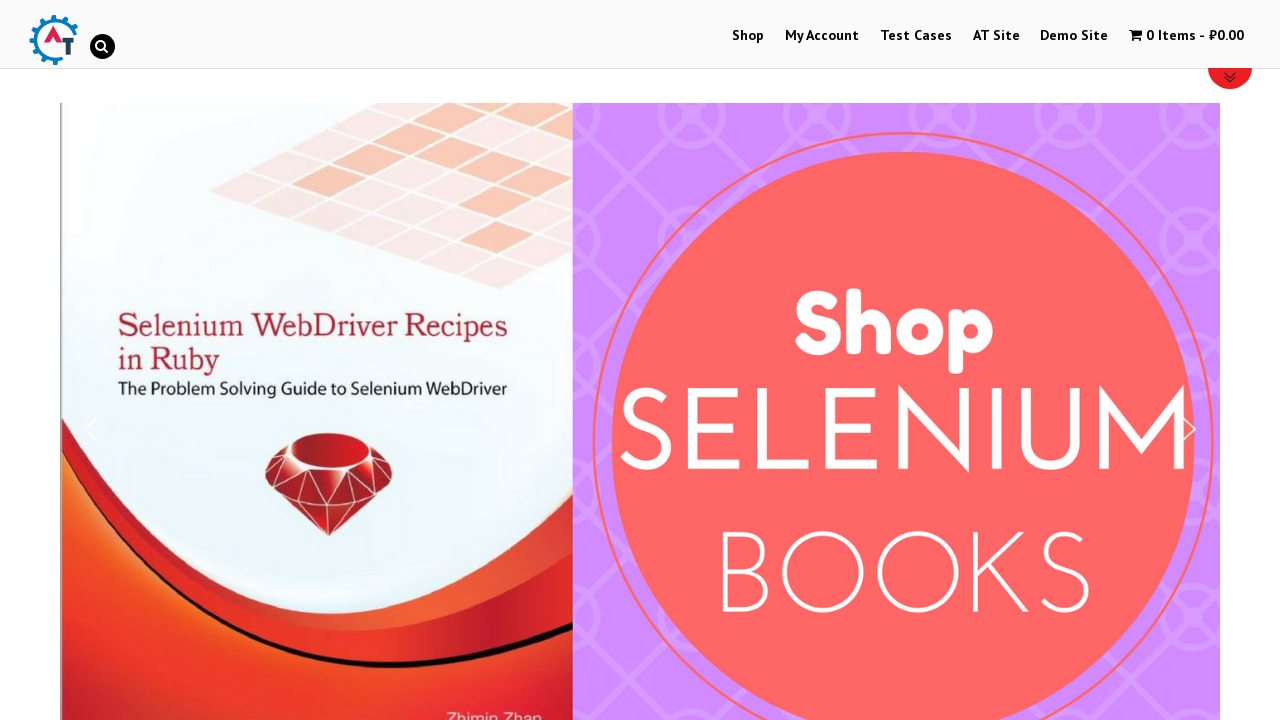

Verified 'Thinking in HTML' book arrival is displayed
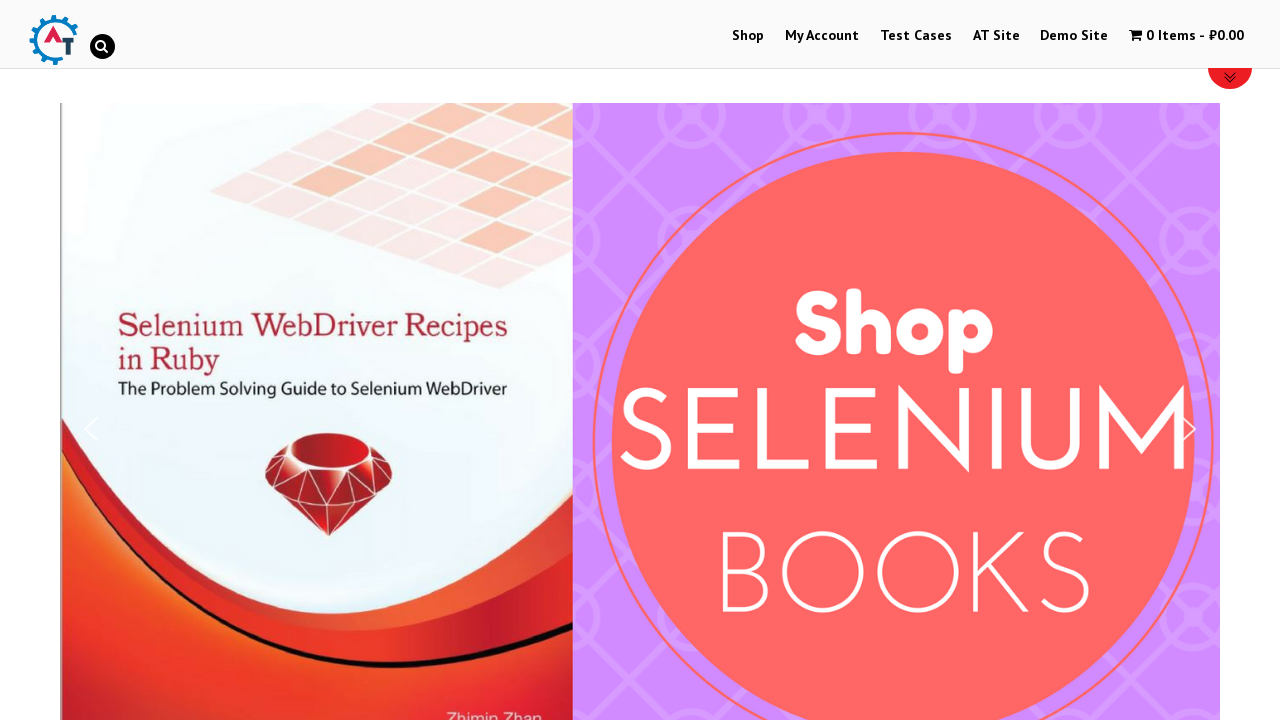

Verified 'Mastering JavaScript' book arrival is displayed
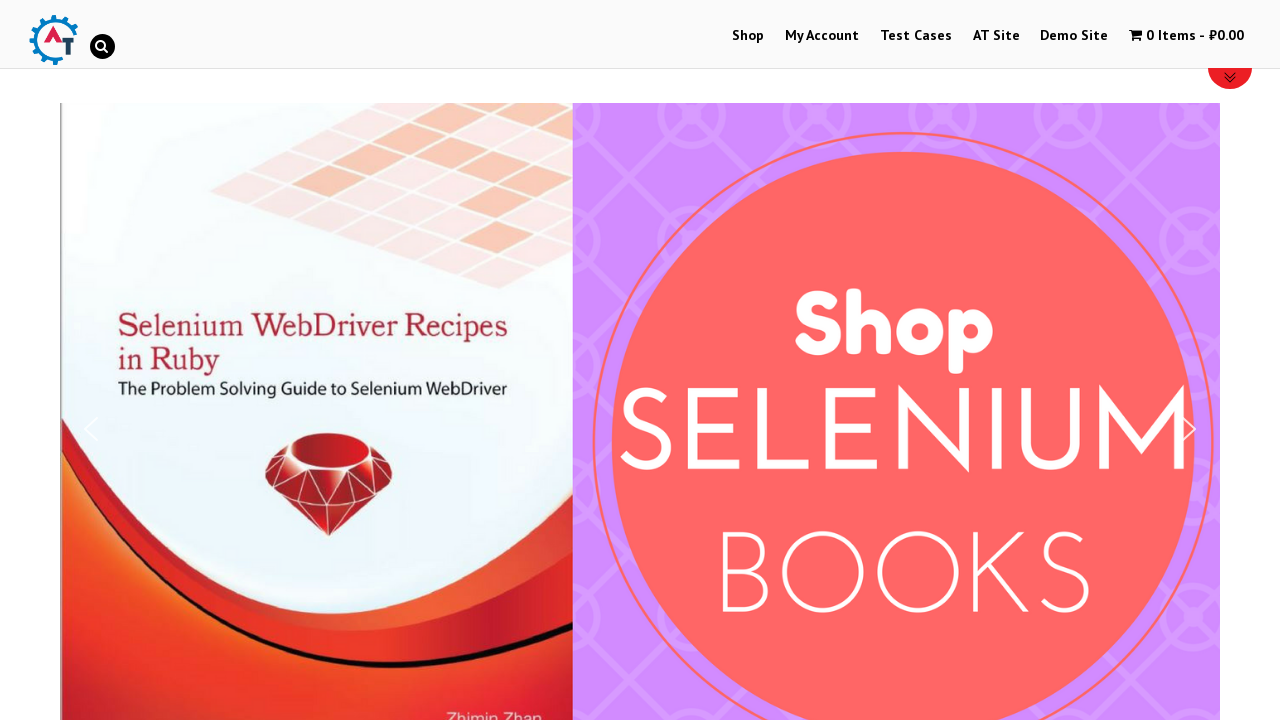

Clicked on Mastering JavaScript book image at (1039, 361) on xpath=//a/img[@alt='Mastering JavaScript']
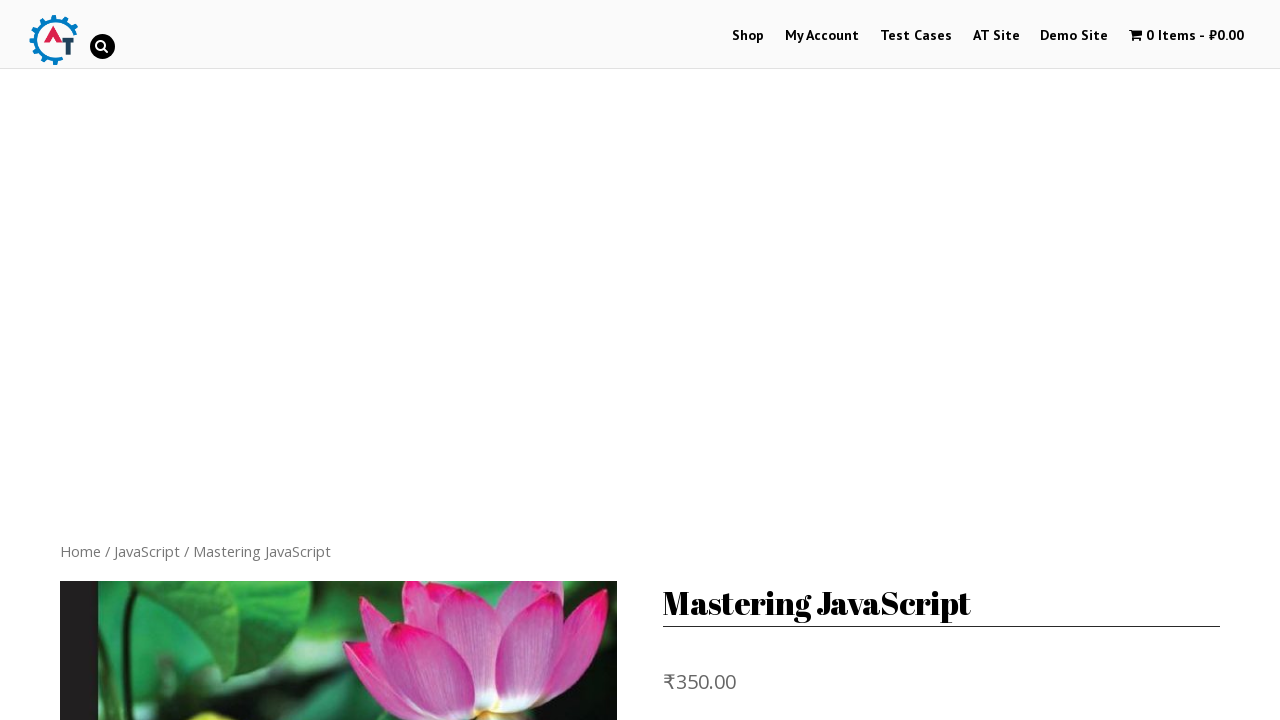

Waited 2 seconds for product page to load
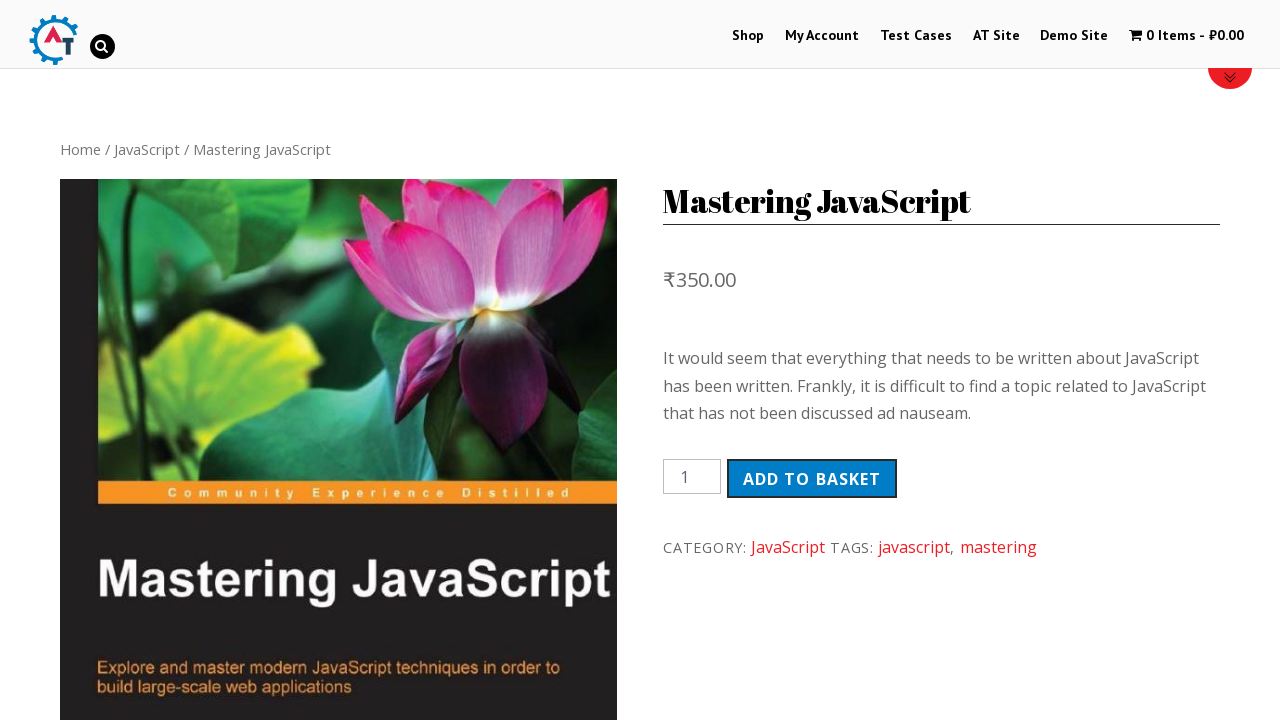

Clicked 'Add to basket' button at (812, 479) on xpath=//button[text()='Add to basket']
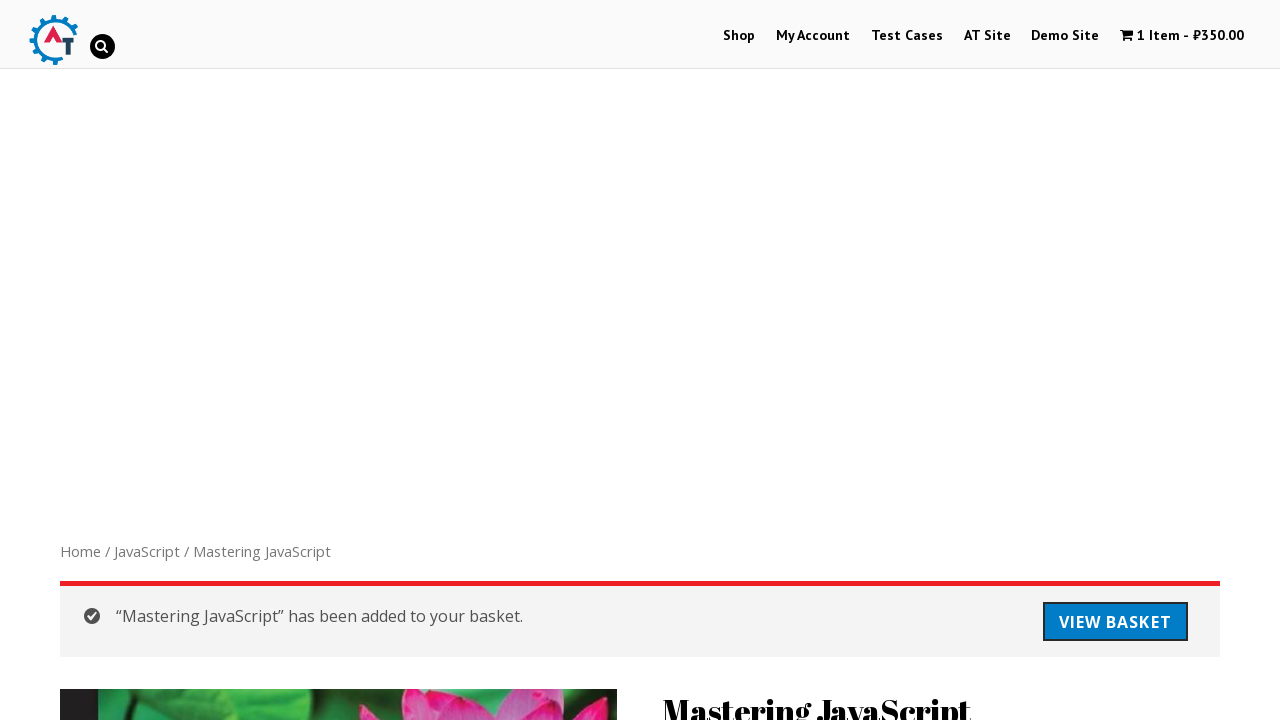

Verified Reviews tab is present on product page
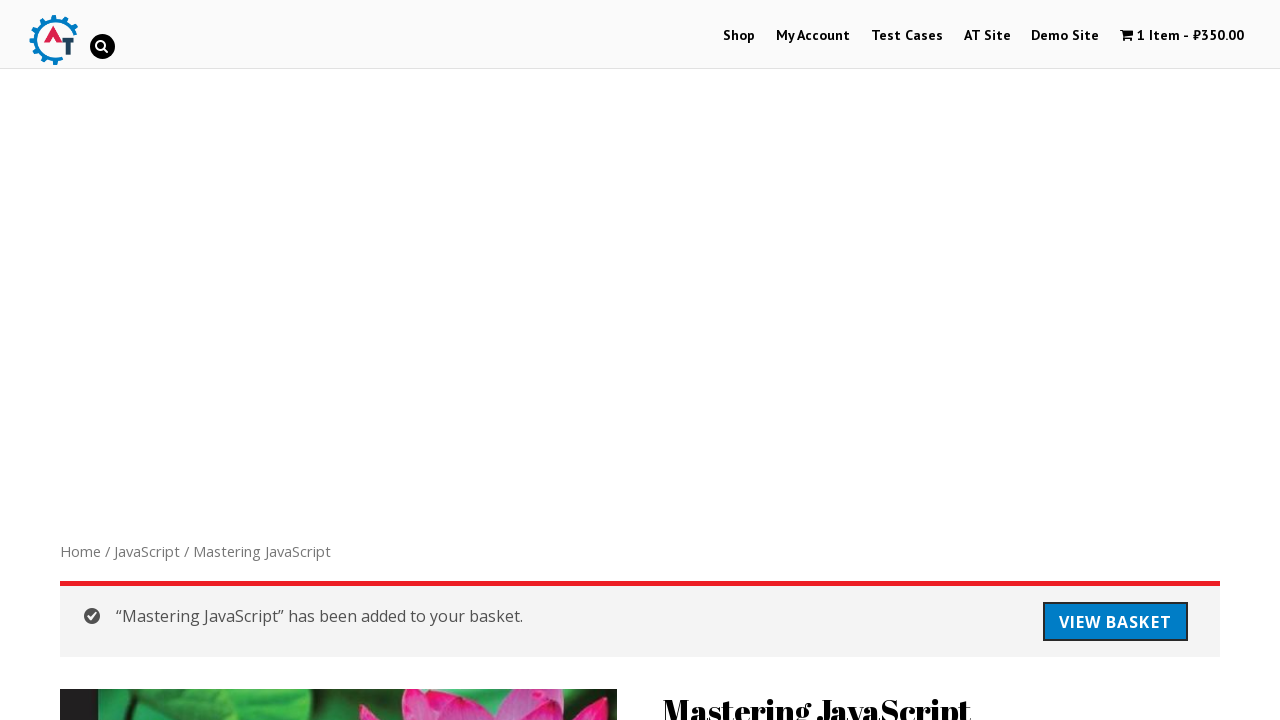

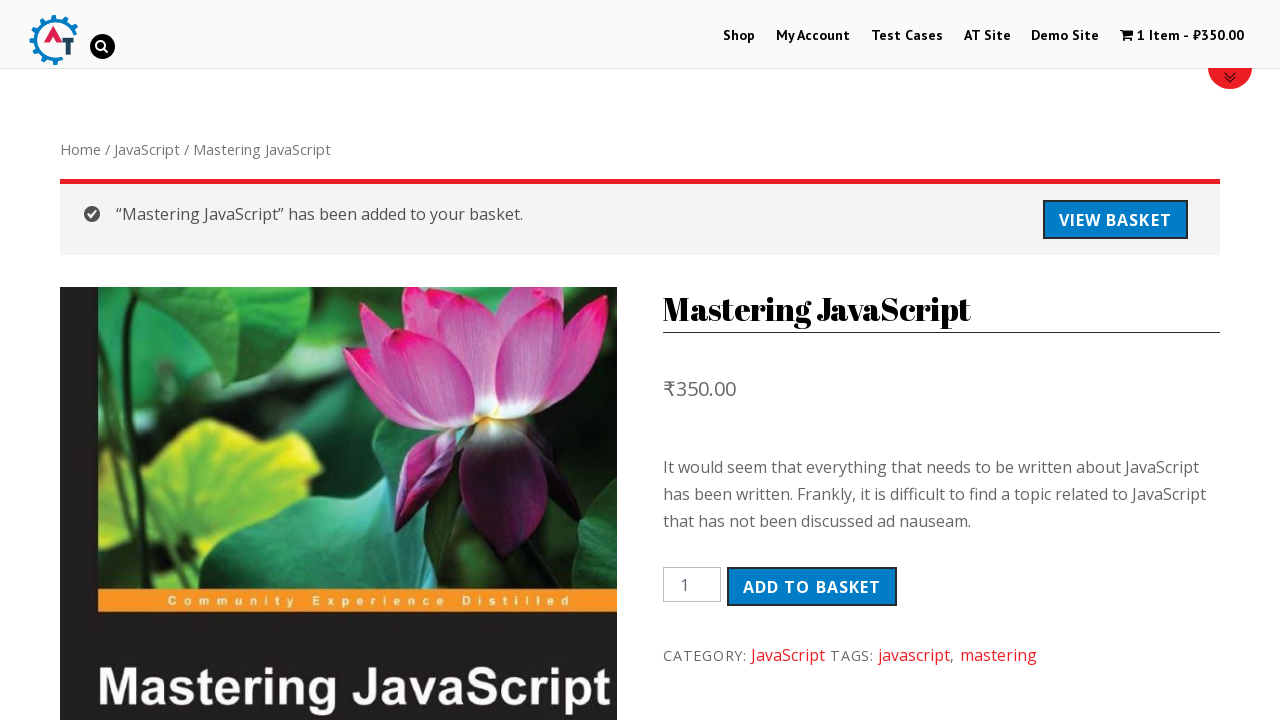